Tests the search functionality on an e-commerce website by searching for "for" and verifying that the expected books are returned in the results

Starting URL: https://danube-web.shop/

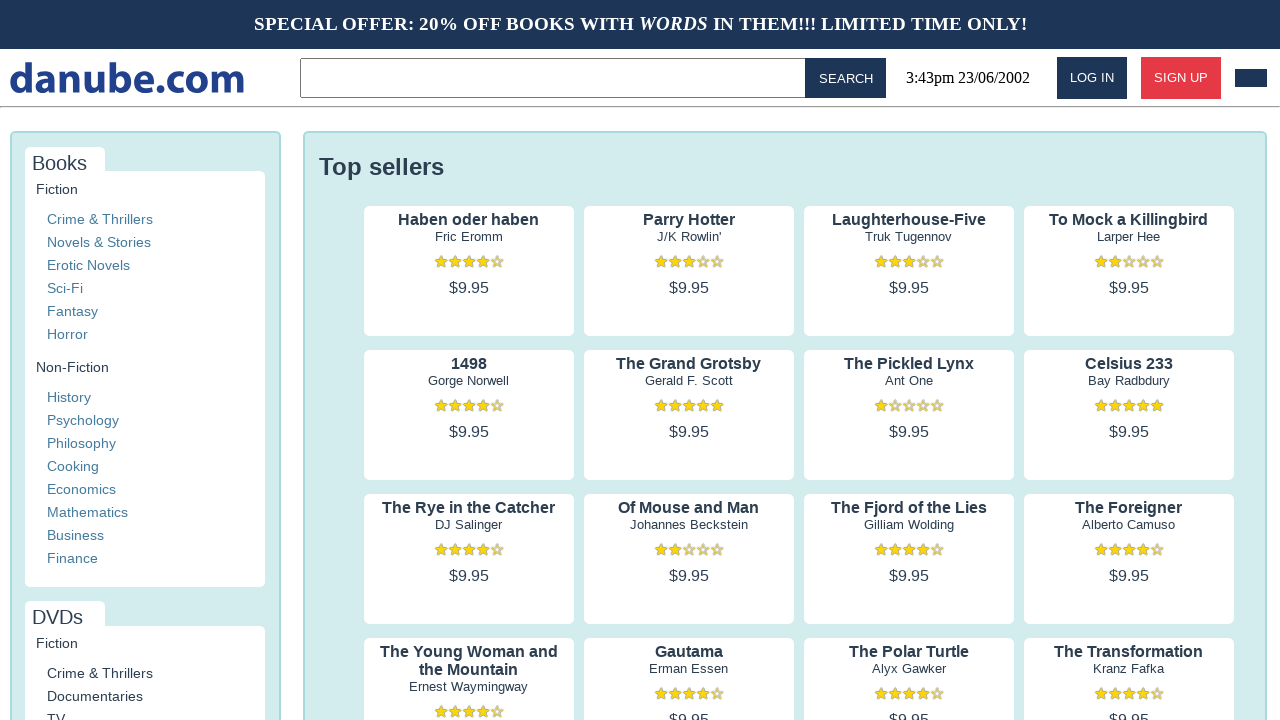

Clicked on the search input field at (556, 78) on .topbar > input
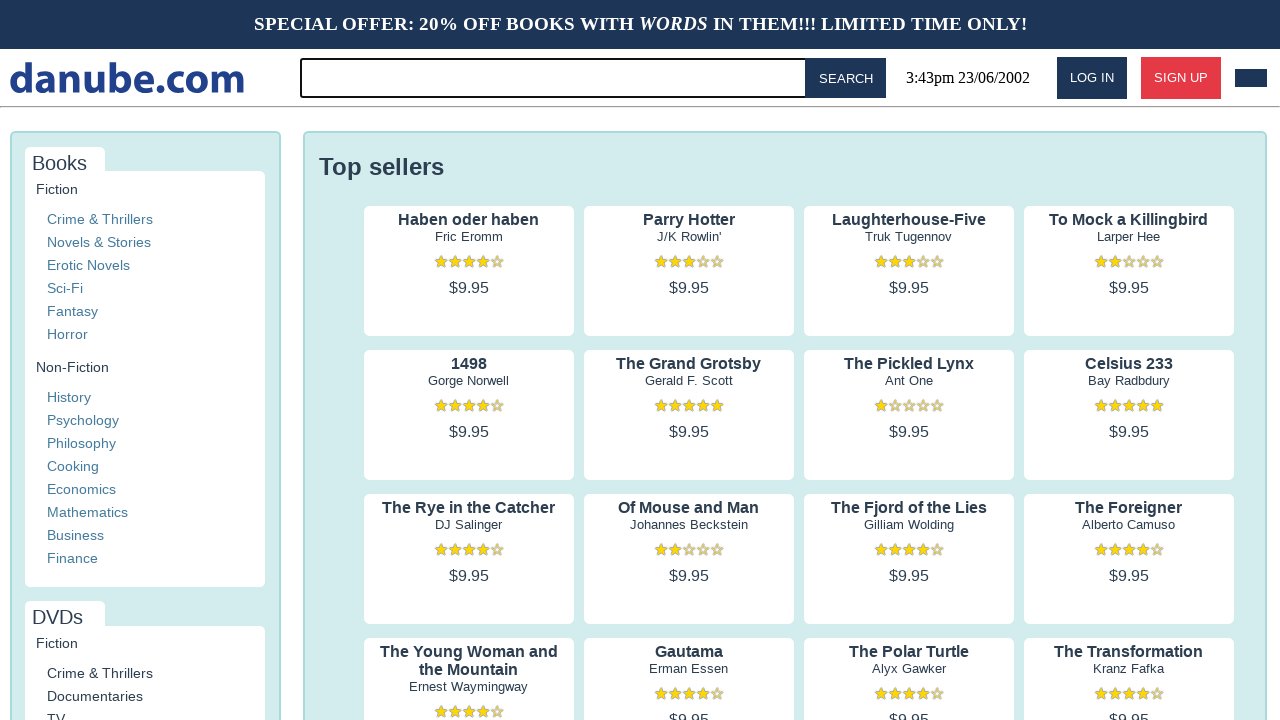

Filled search field with 'for' on .topbar > input
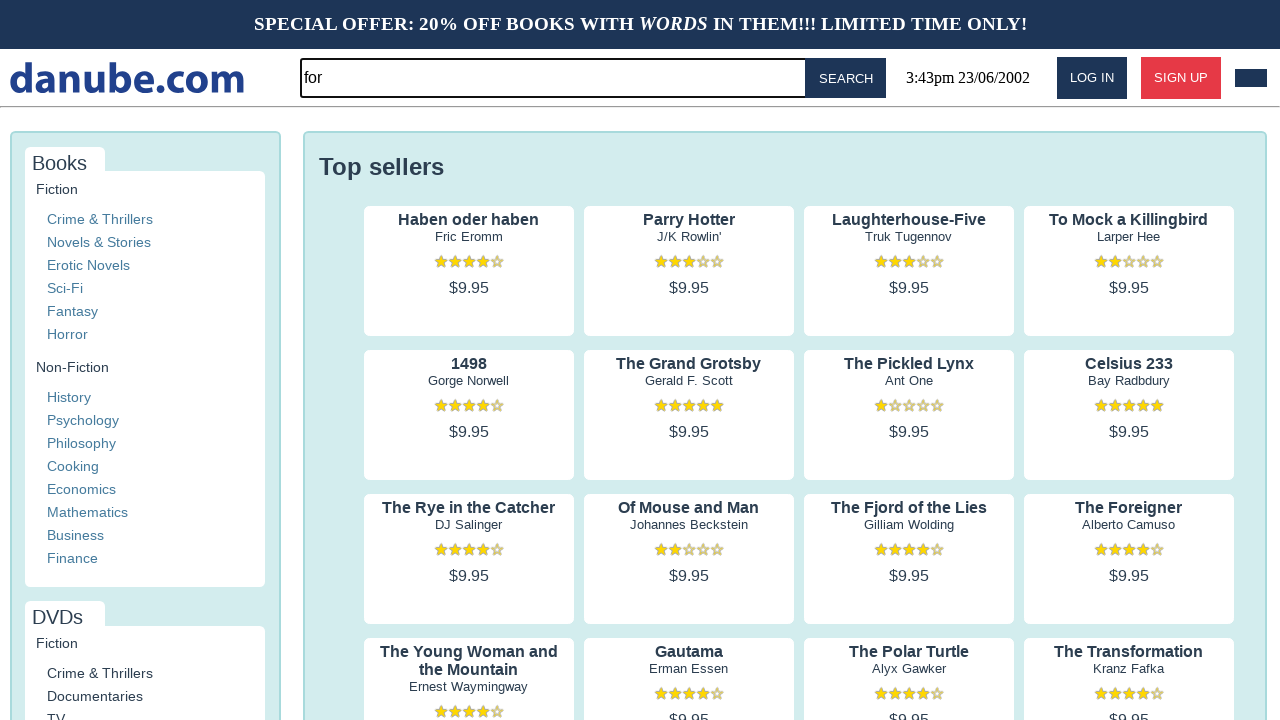

Clicked the search button at (846, 78) on #button-search
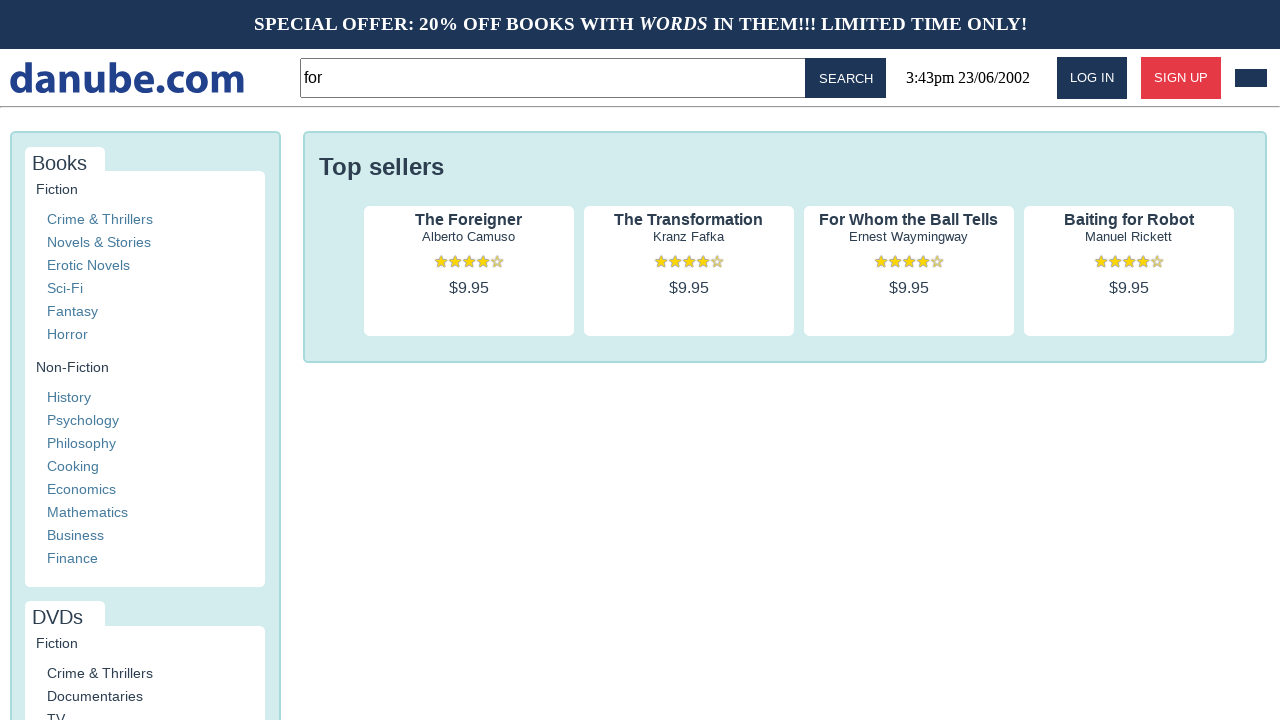

Search results loaded
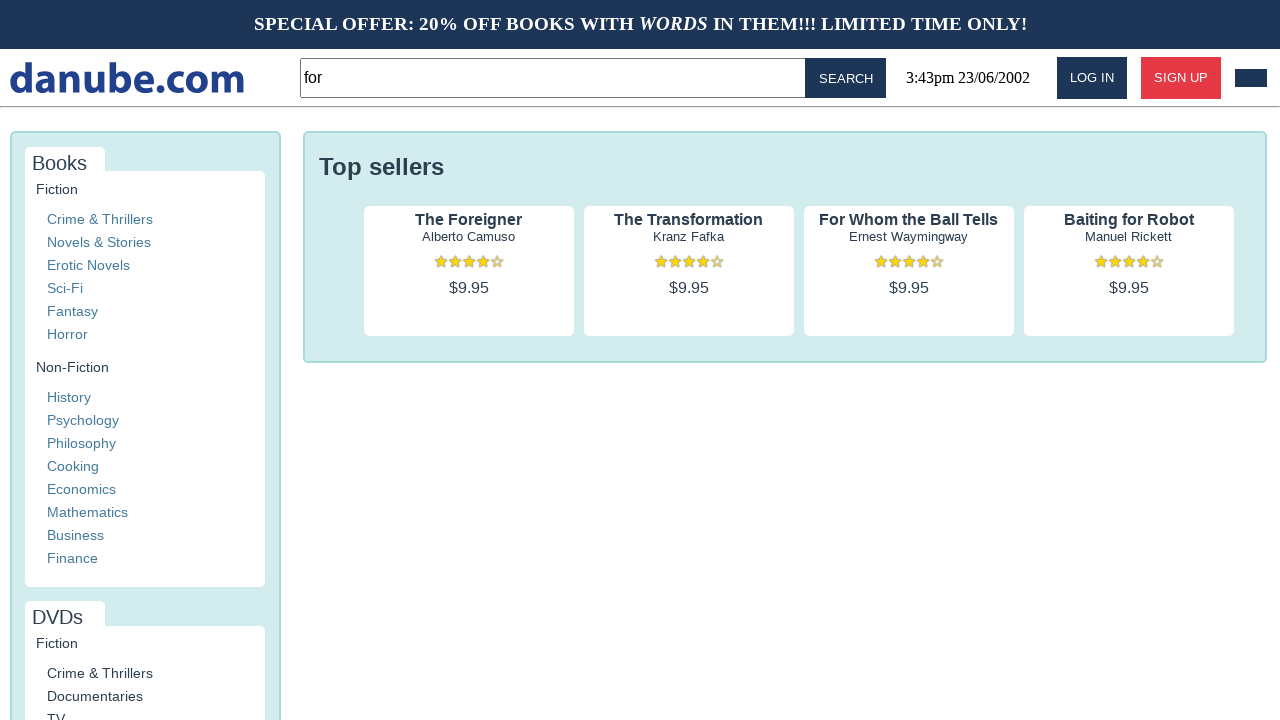

Verified that 4 books are returned in search results
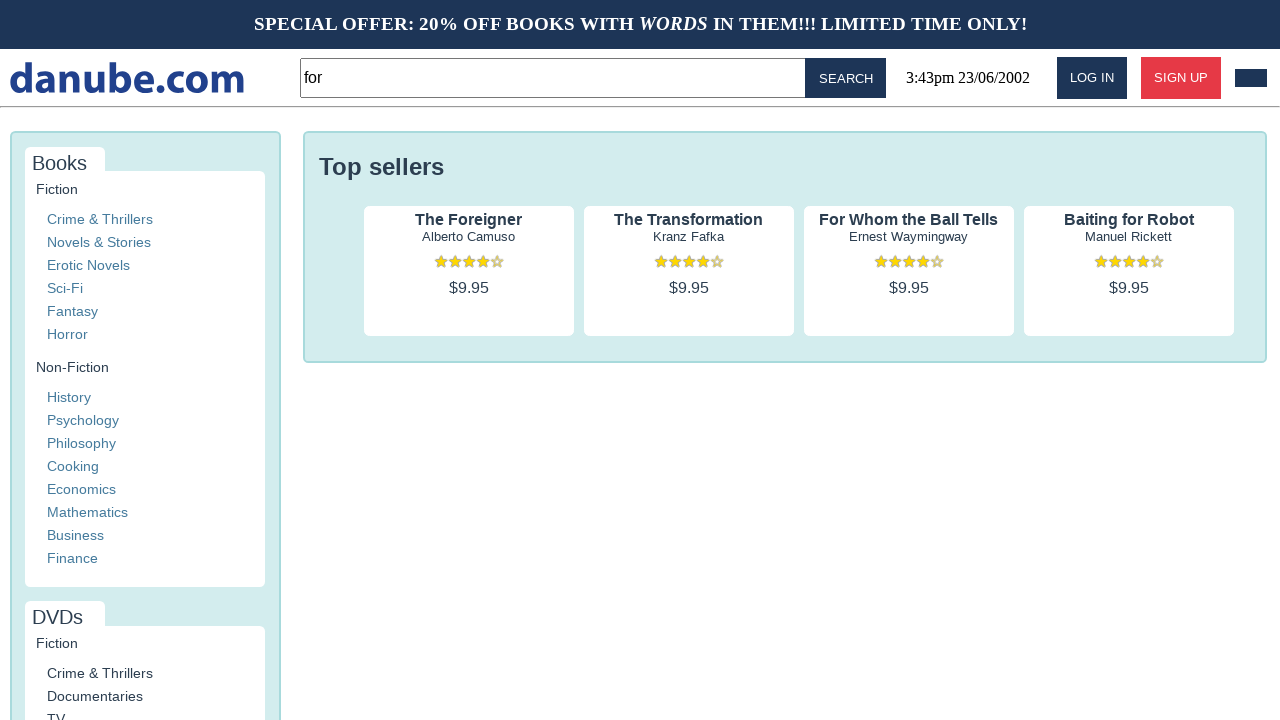

Assertion passed: expected 4 results received
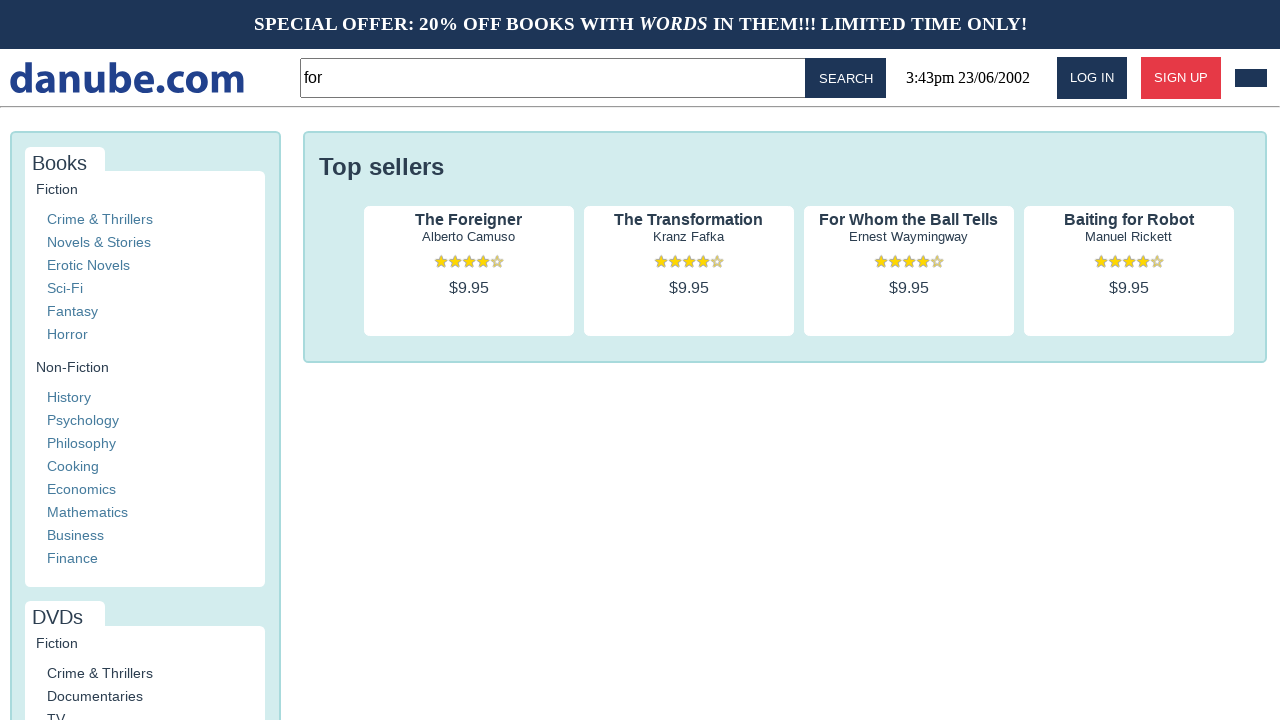

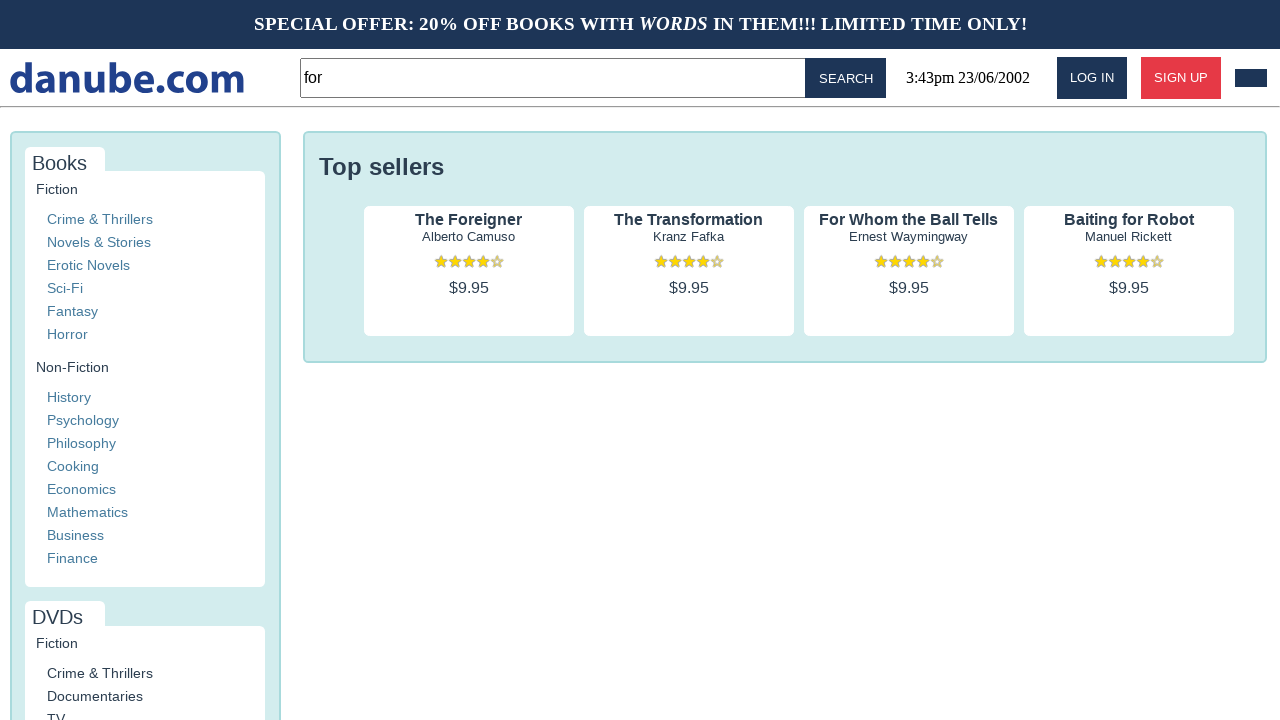